Tests a loading images page by waiting for images to load and verifying the presence of specific image elements

Starting URL: https://bonigarcia.dev/selenium-webdriver-java/loading-images.html

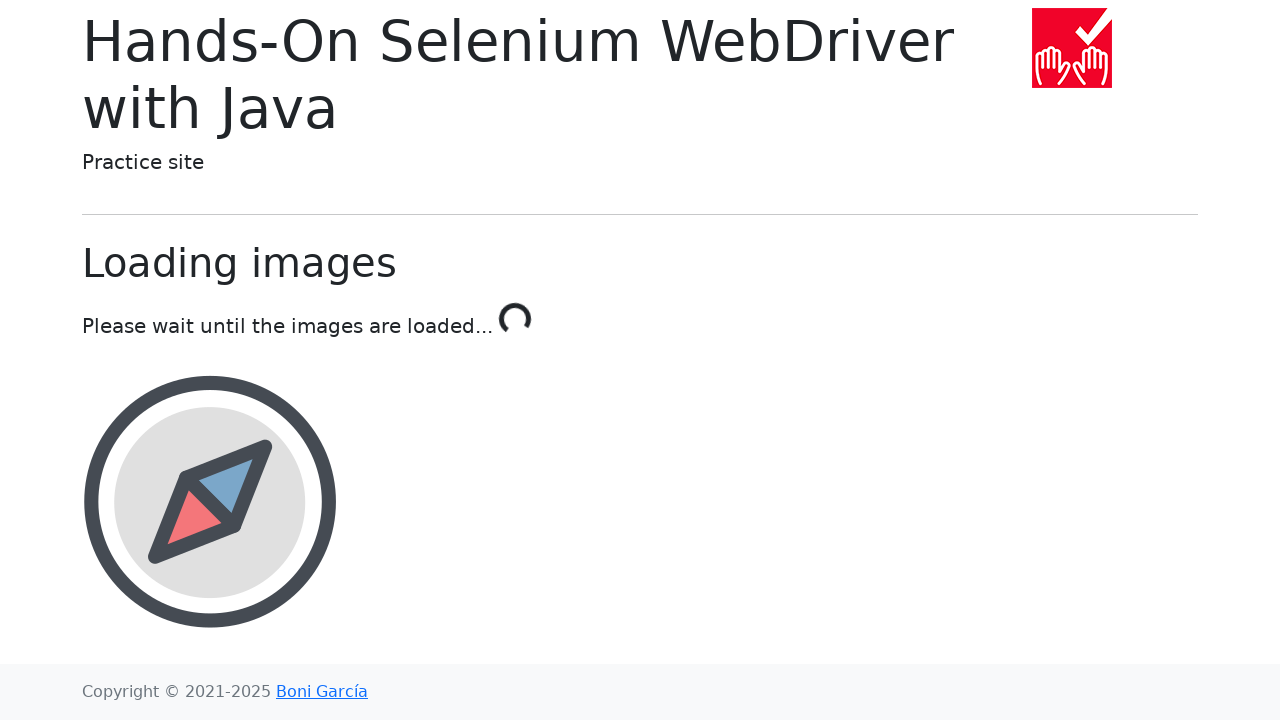

Waited for landscape image to load in image container
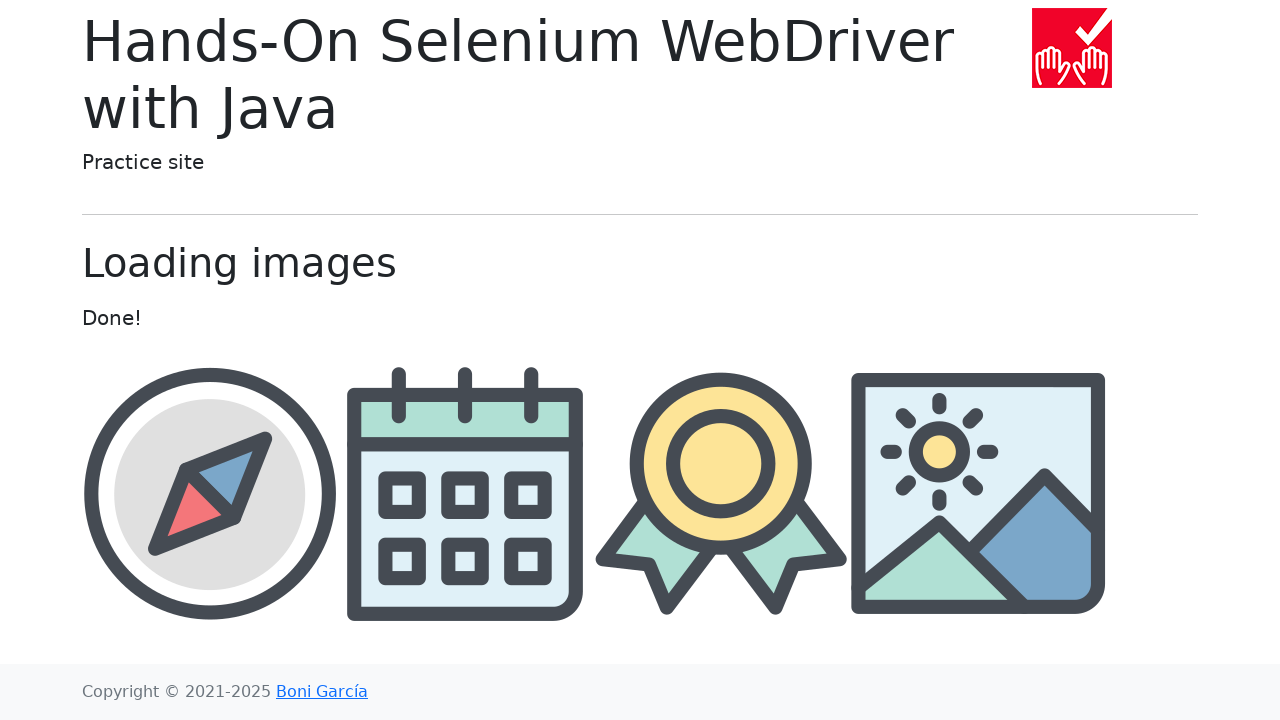

Waited for award image to load and verified presence
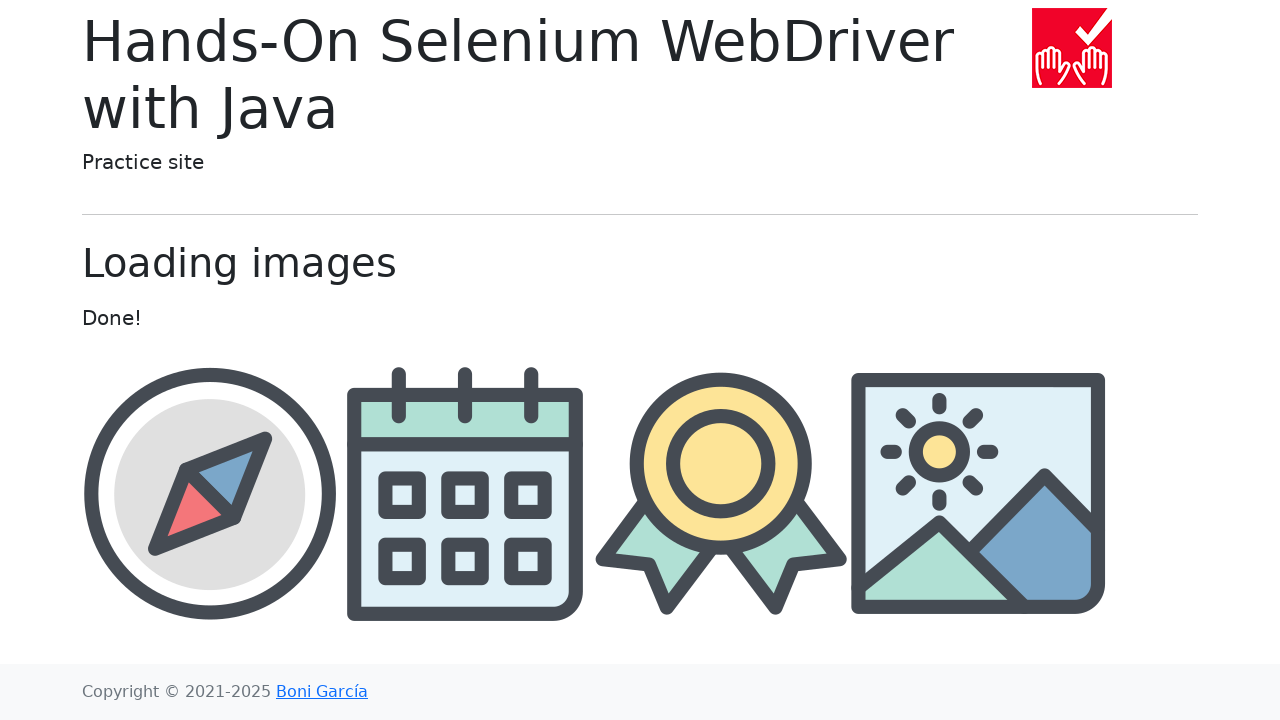

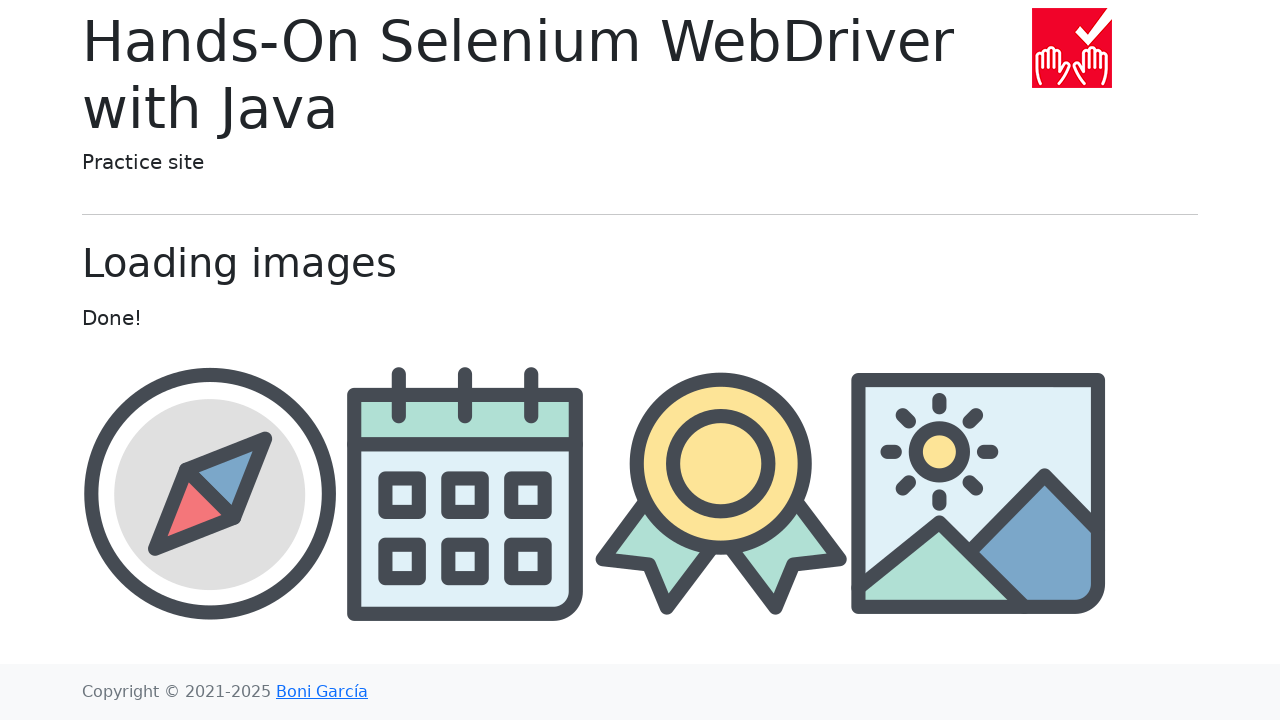